Demonstrates window handling by clicking a link that opens a new window, switching to the child window to extract an email address, then switching back to the parent window and filling the username field with the extracted email.

Starting URL: https://rahulshettyacademy.com/loginpagePractise/

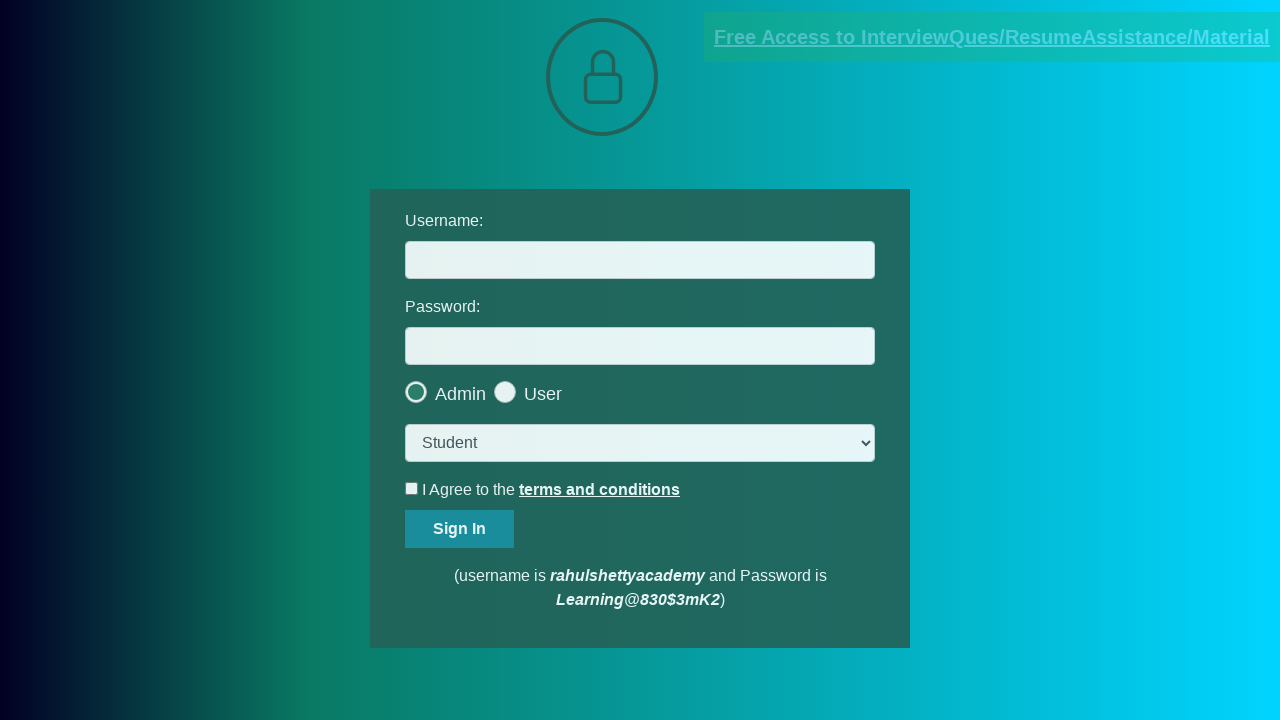

Clicked blinking text link to open new window at (992, 37) on a.blinkingText
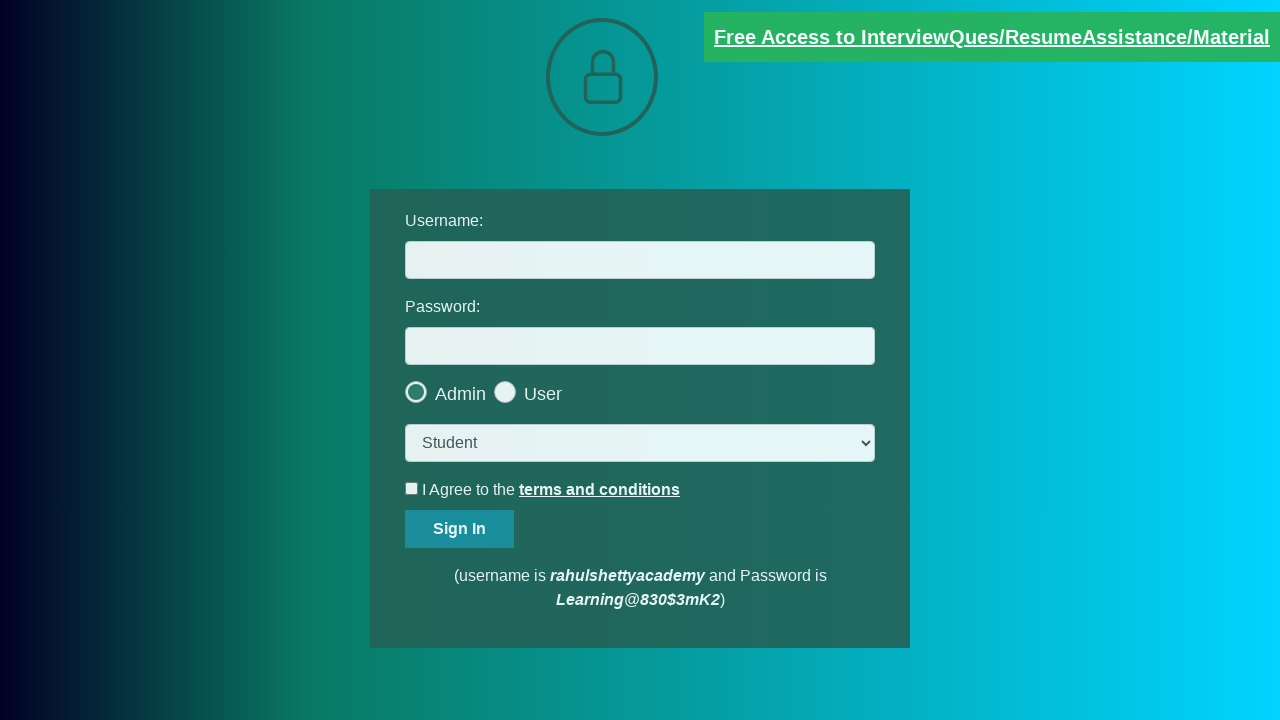

Captured new child window/page
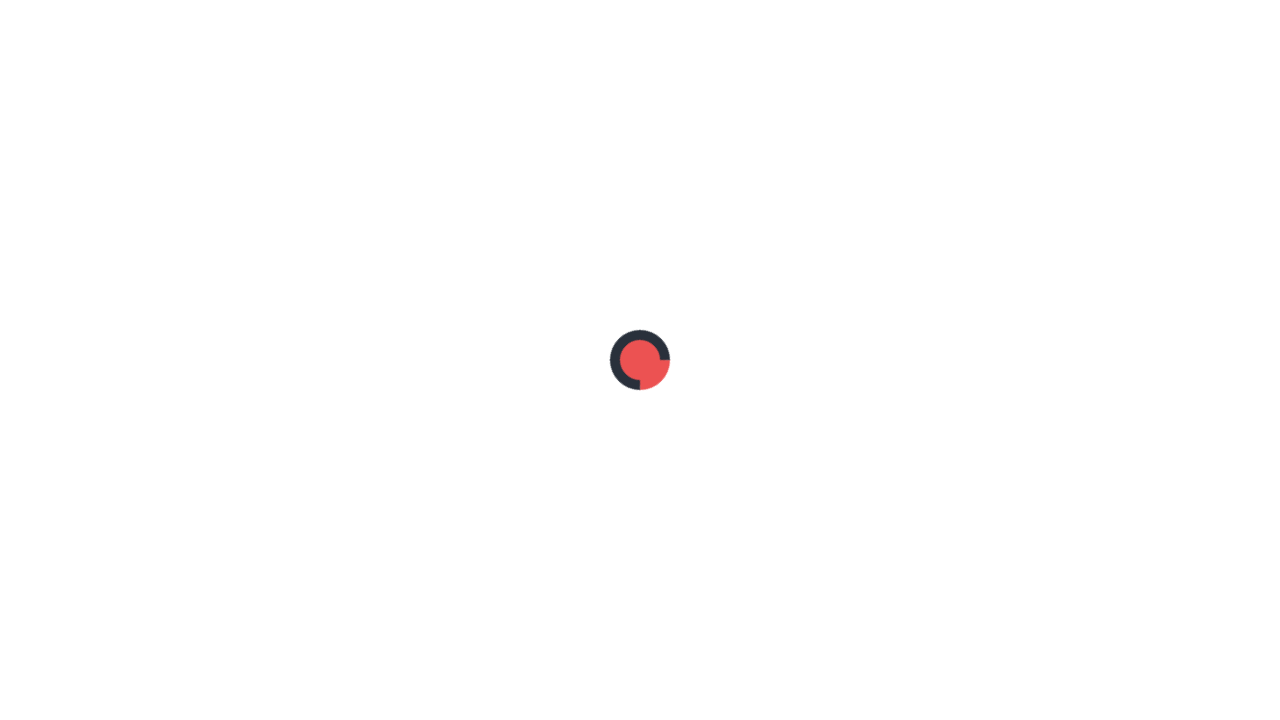

Waited for email text selector to load in child window
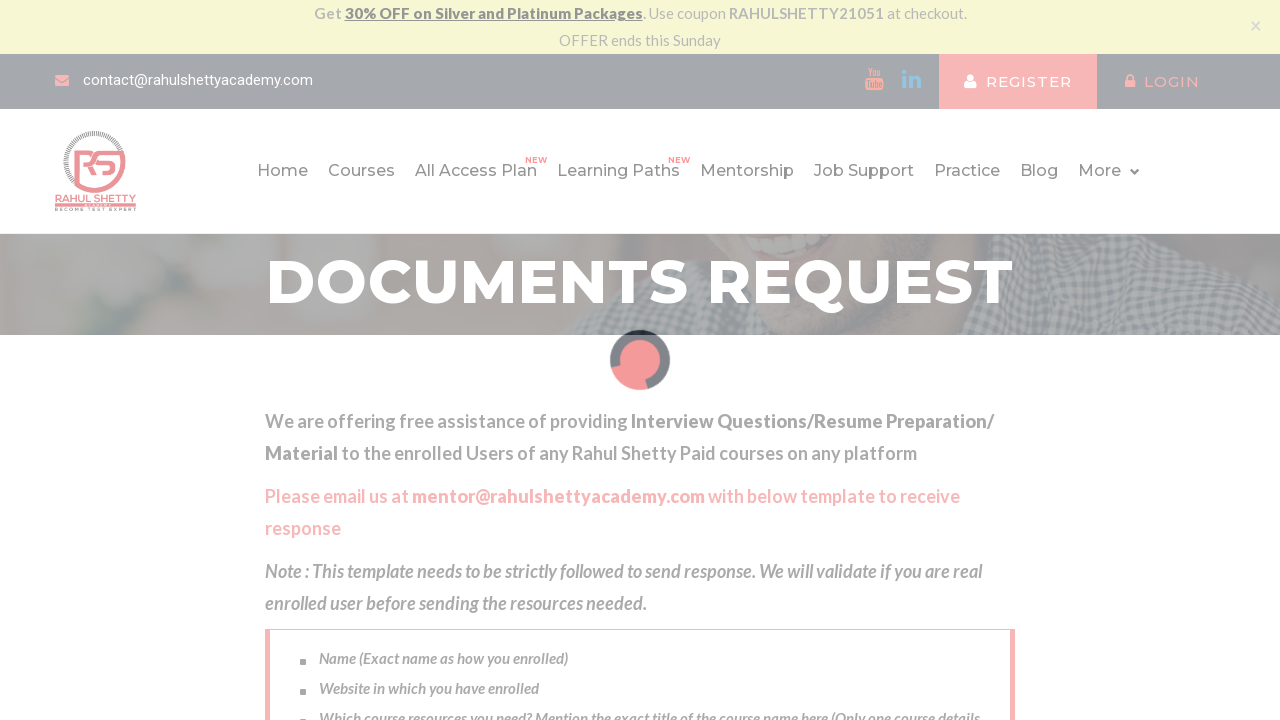

Extracted email text from child window
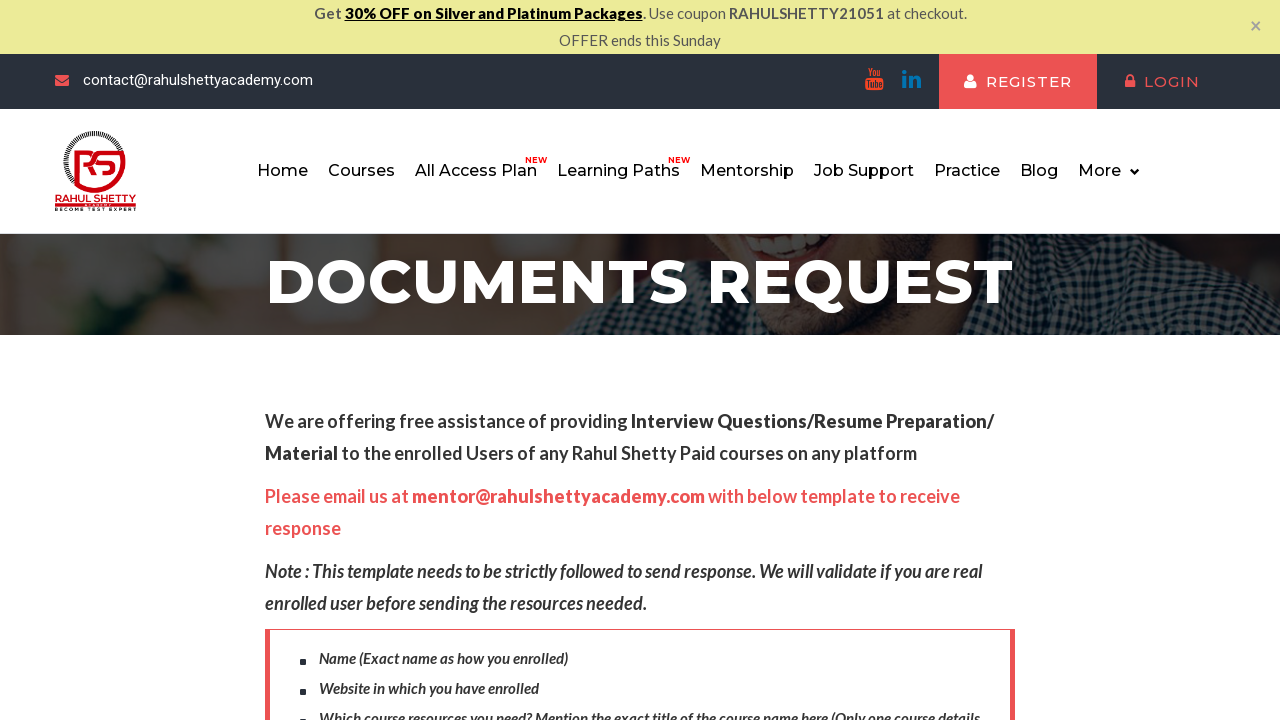

Parsed email address from text: mentor@rahulshettyacademy.com
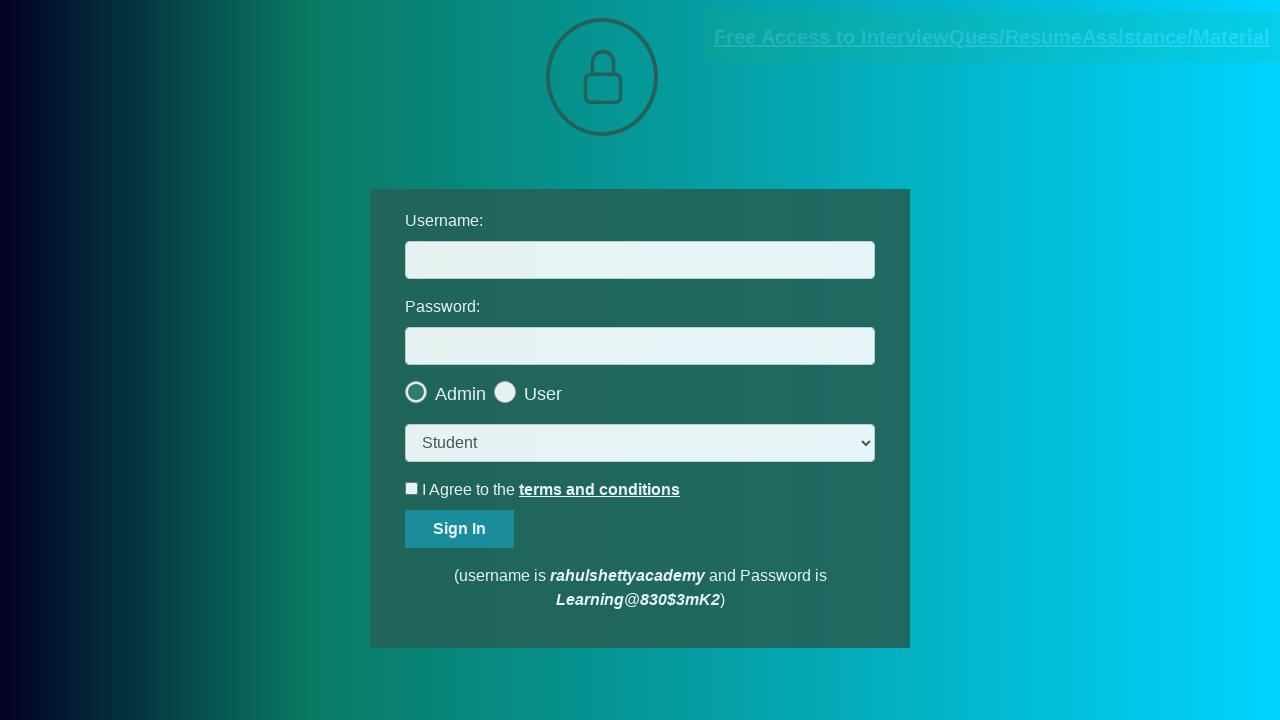

Filled username field with extracted email: mentor@rahulshettyacademy.com on #username
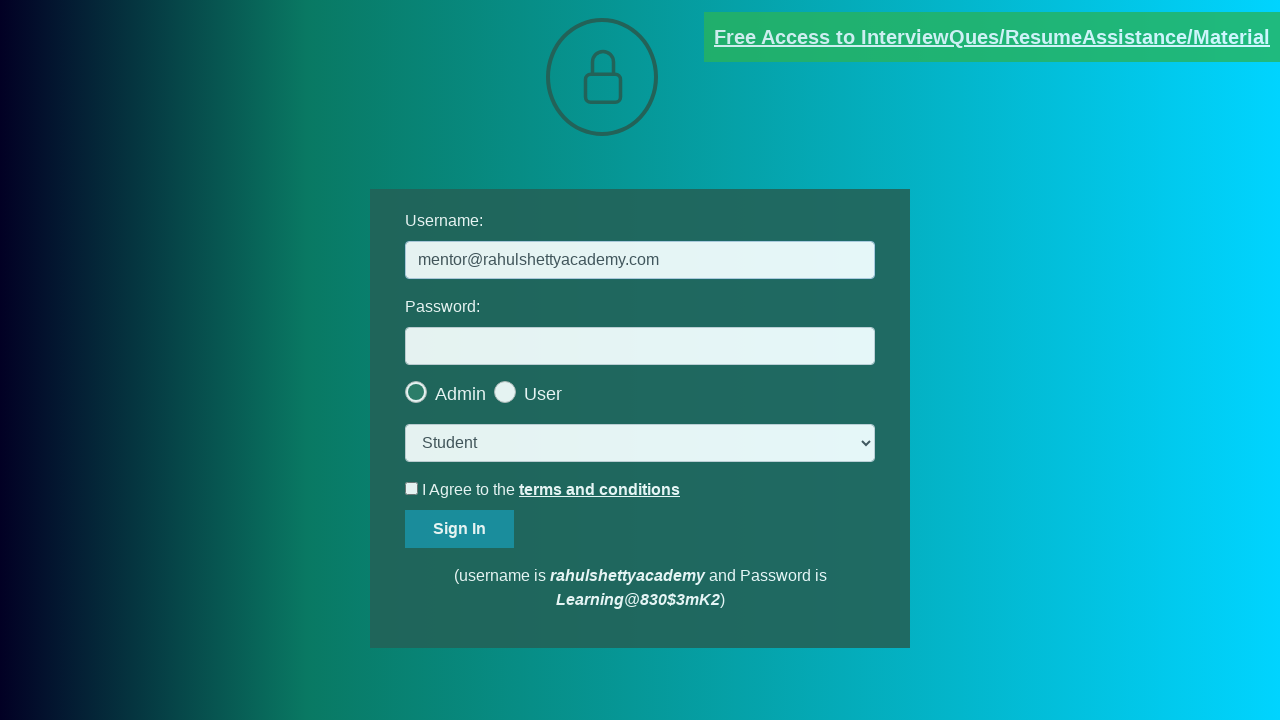

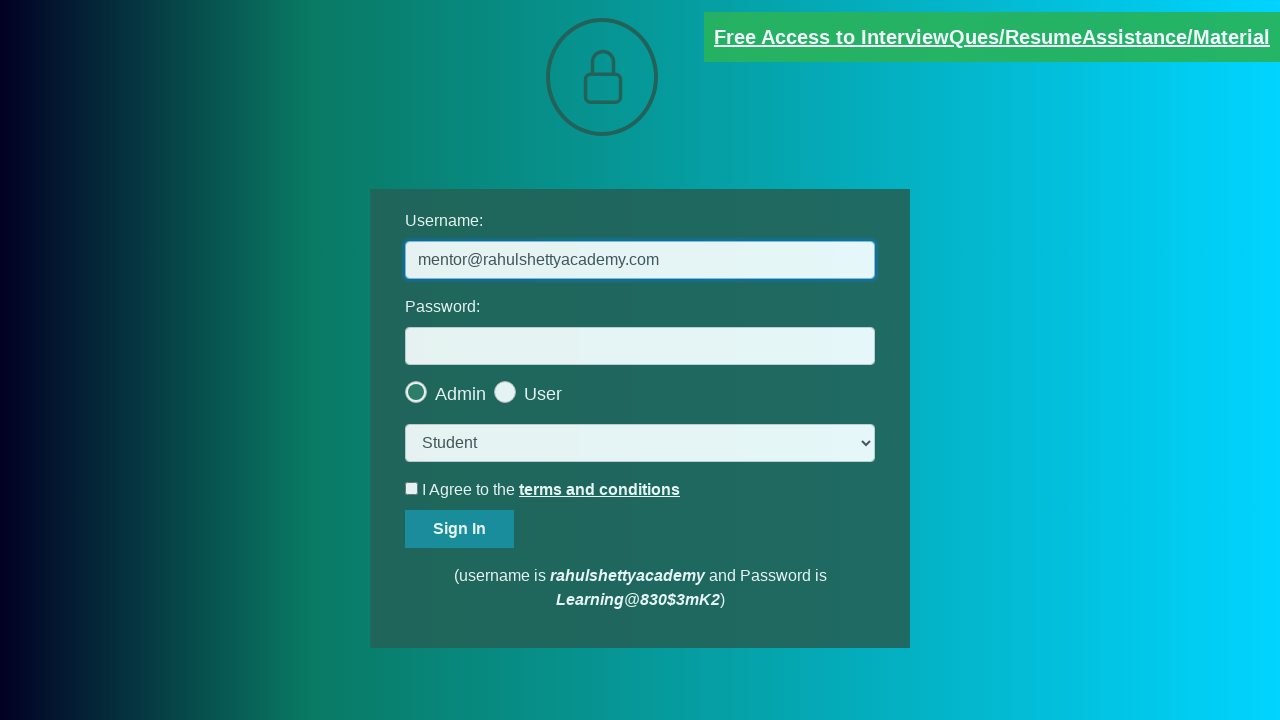